Tests data table sorting with class attributes by clicking the dues column header twice and verifying descending order

Starting URL: http://the-internet.herokuapp.com/tables

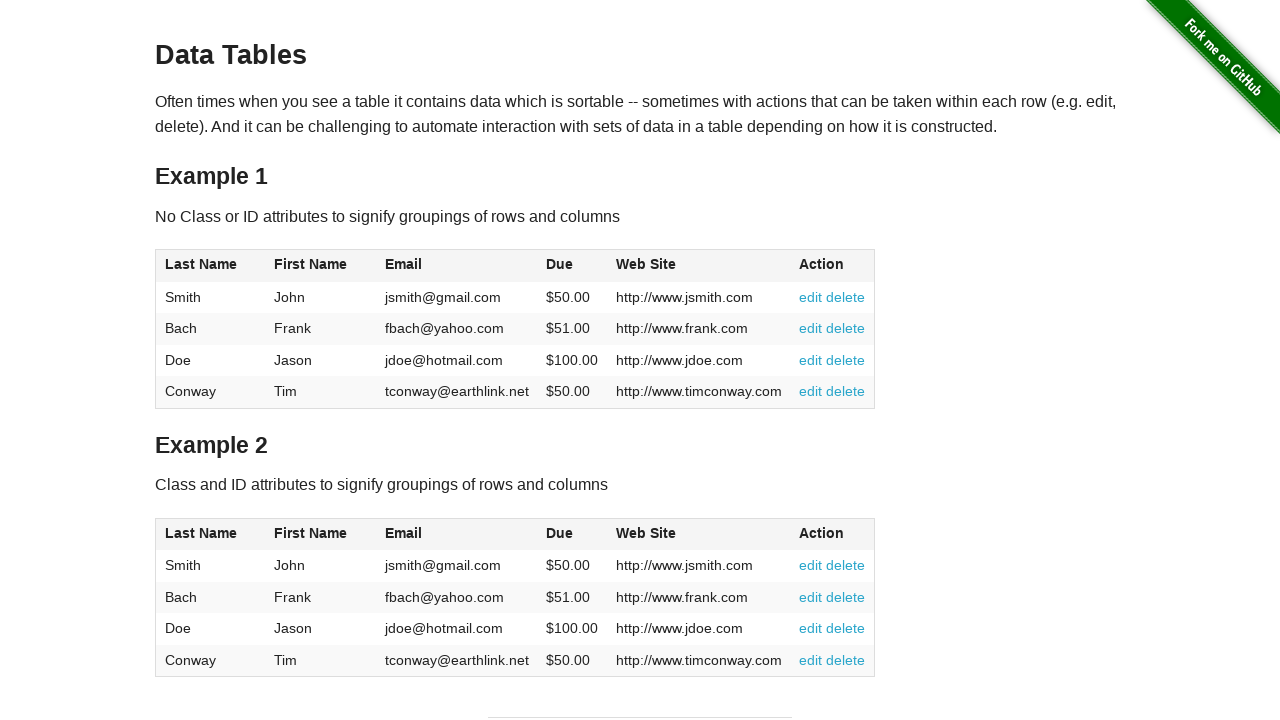

Clicked dues column header to sort ascending at (560, 533) on #table2 thead .dues
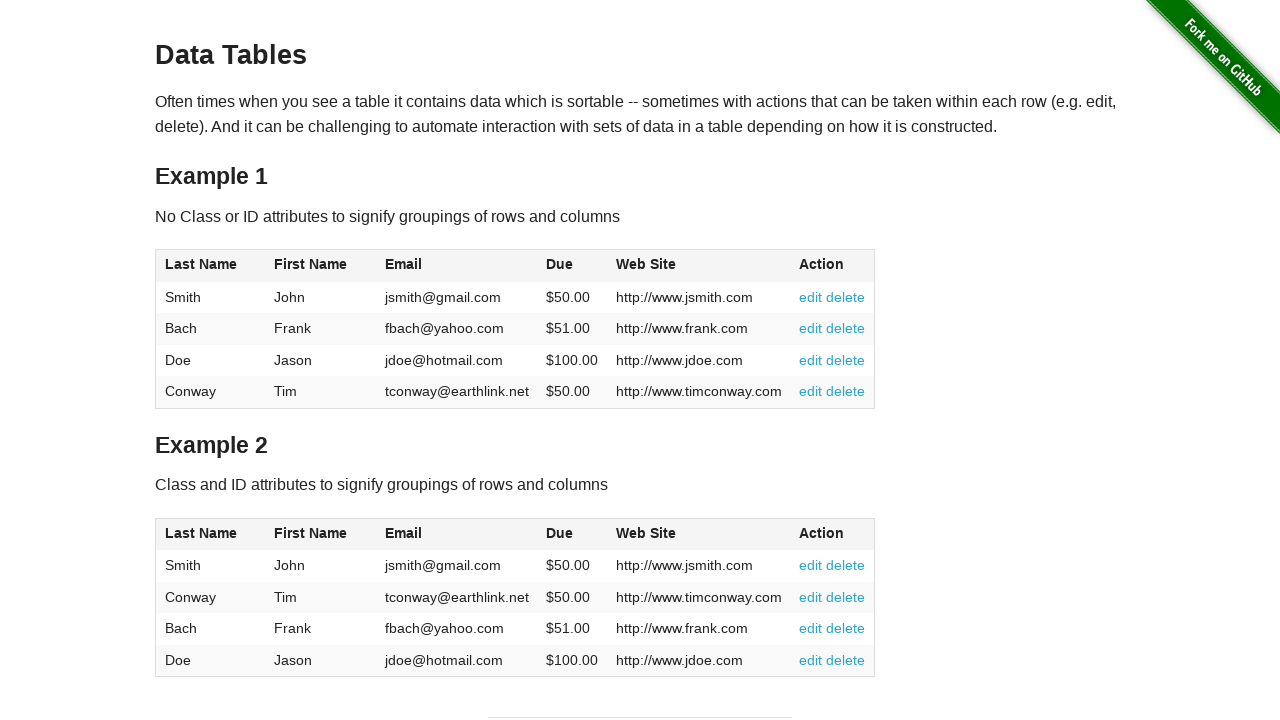

Clicked dues column header again to sort descending at (560, 533) on #table2 thead .dues
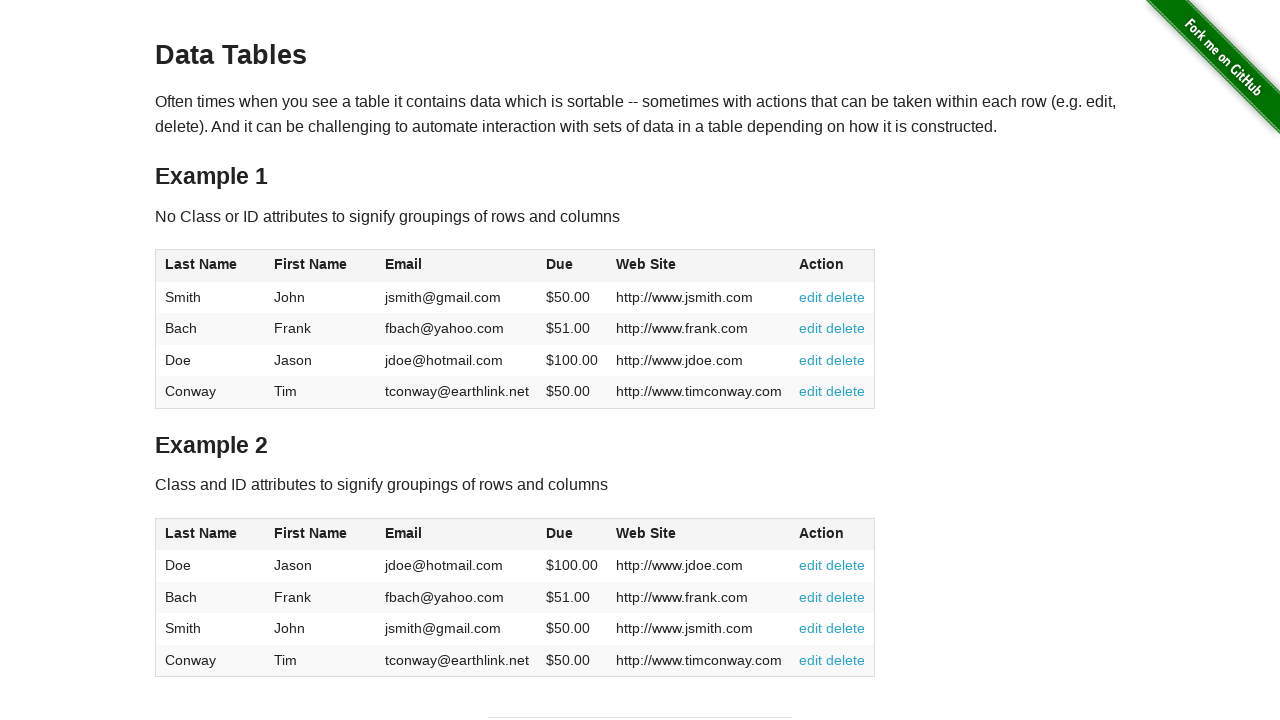

Table data loaded and ready for verification
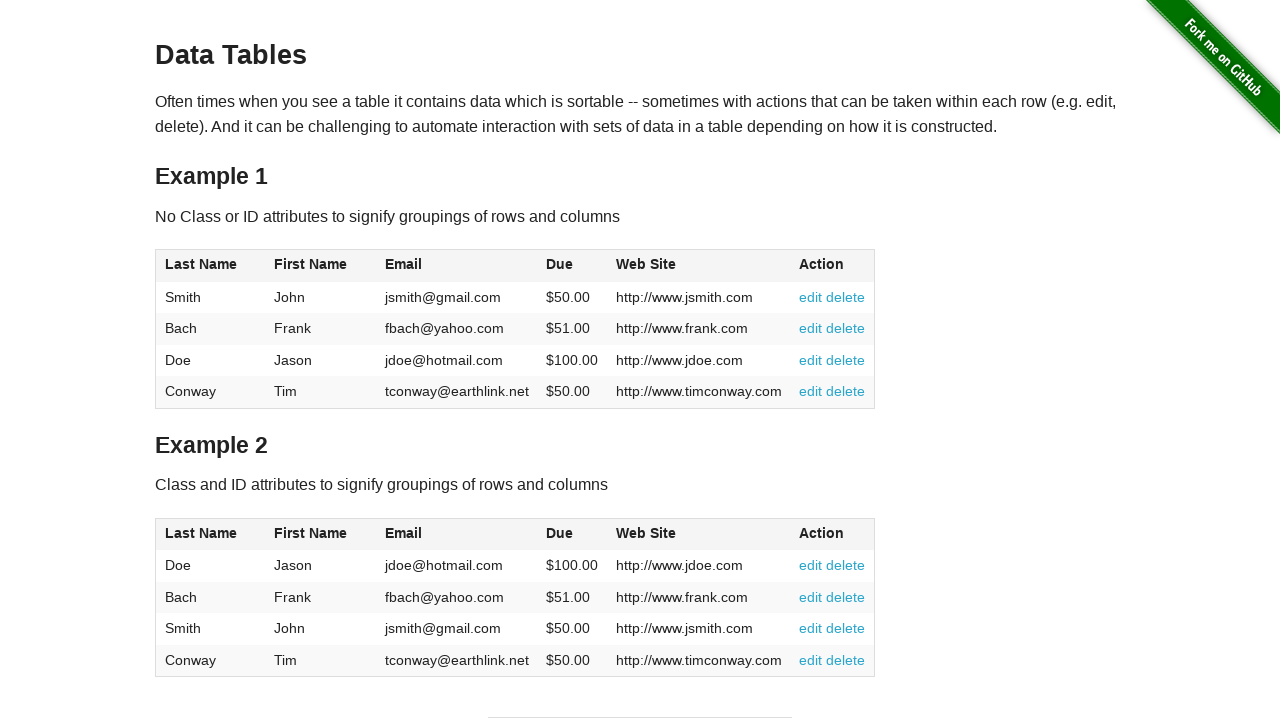

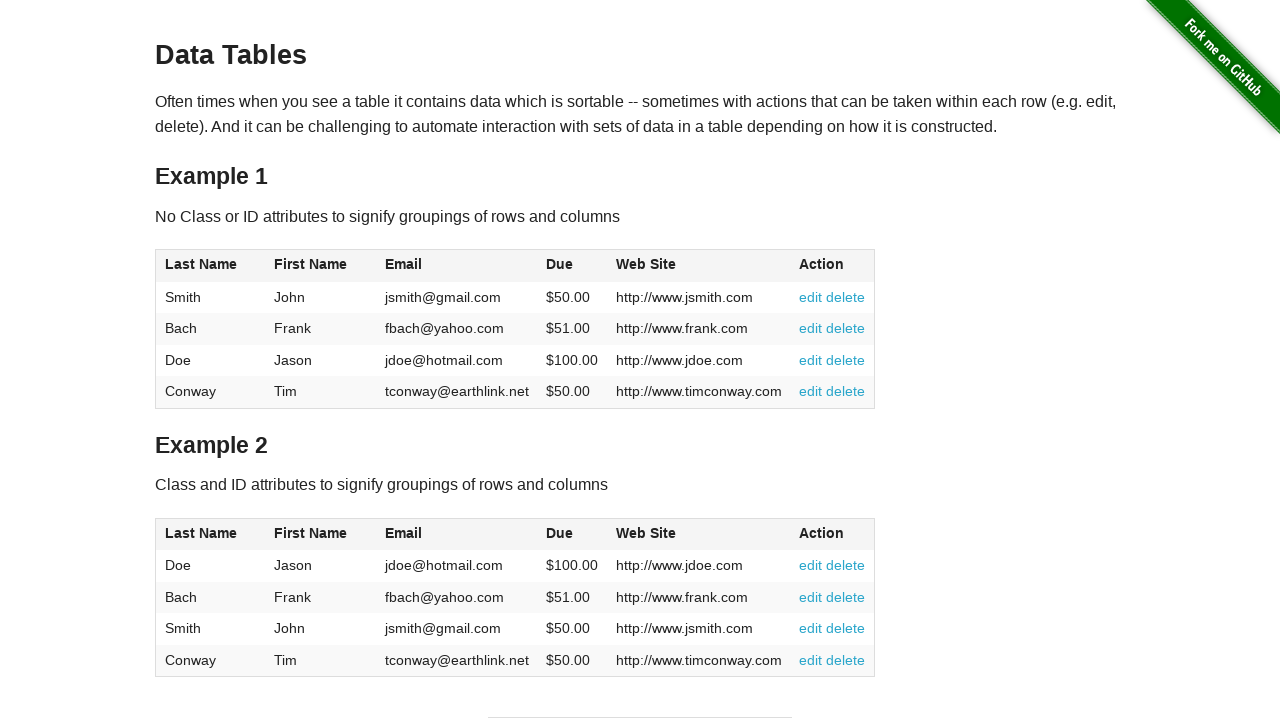